Tests radio button functionality by clicking three different radio buttons using different selector strategies (id, CSS selector, and XPath)

Starting URL: https://formy-project.herokuapp.com/radiobutton

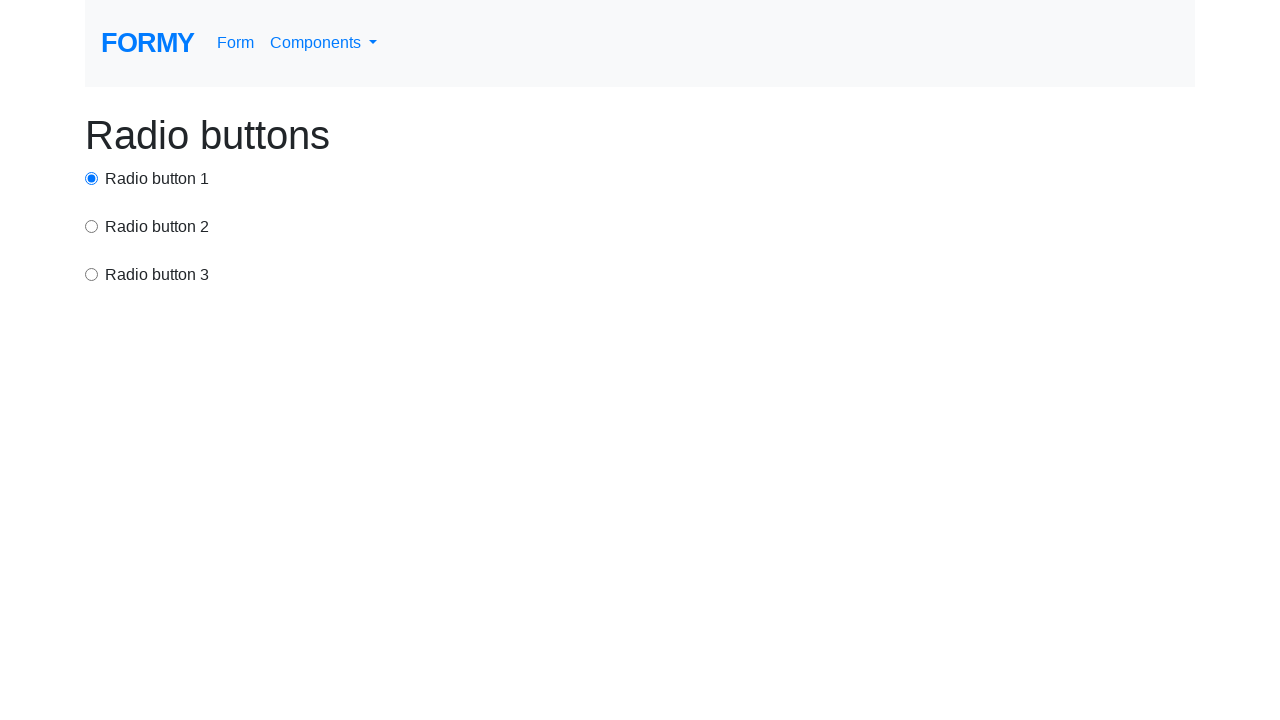

Clicked radio button 1 using id selector at (92, 178) on #radio-button-1
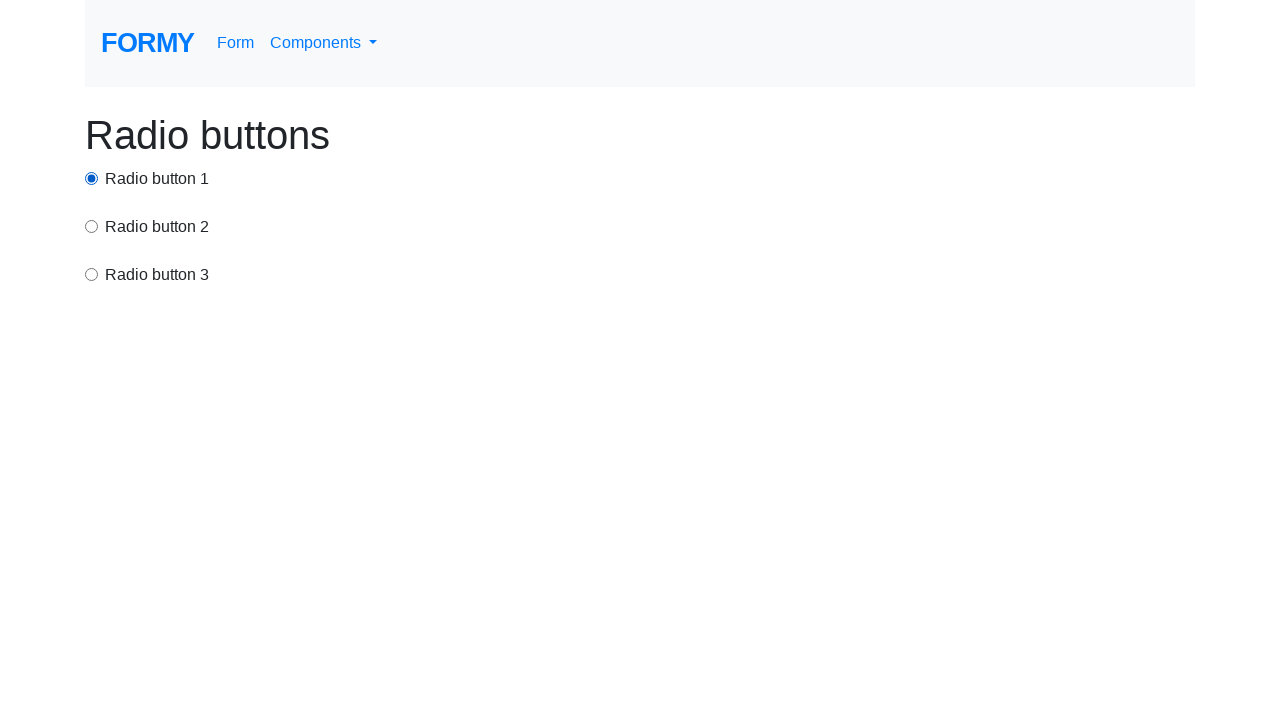

Clicked radio button 2 using CSS attribute selector at (92, 226) on input[value='option2']
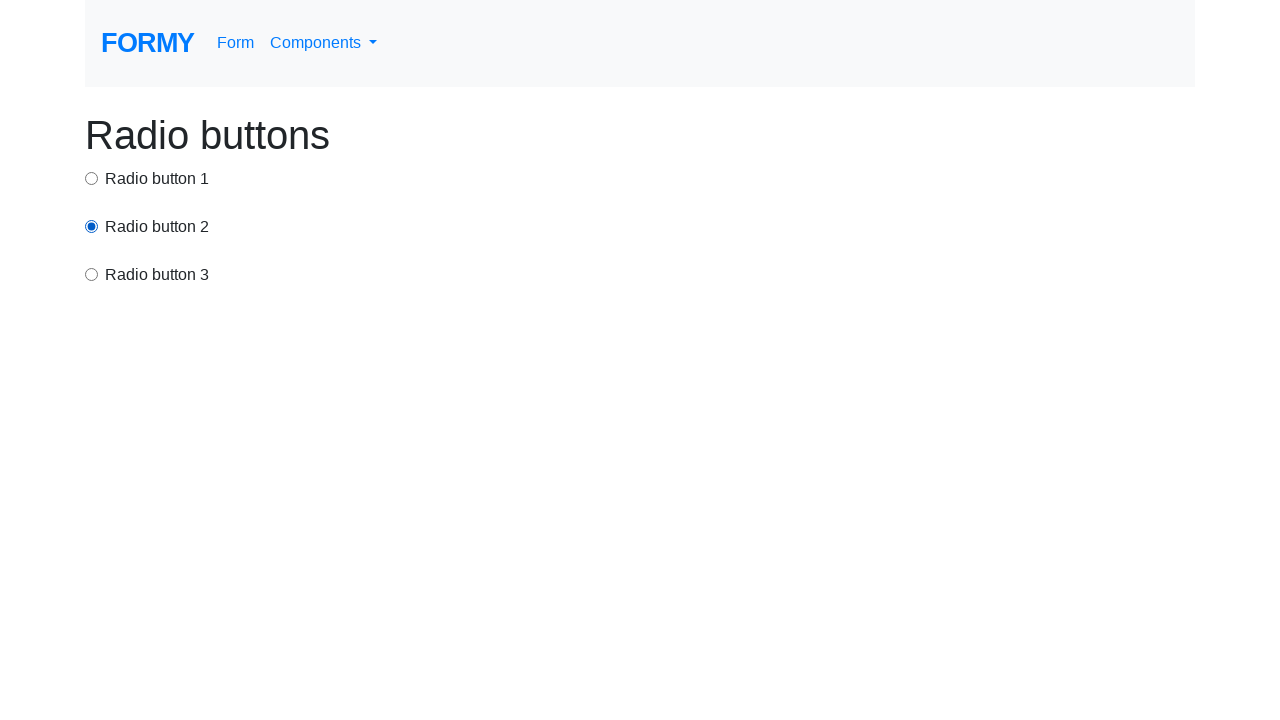

Clicked radio button 3 using XPath selector at (92, 274) on xpath=/html/body/div/div[3]/input
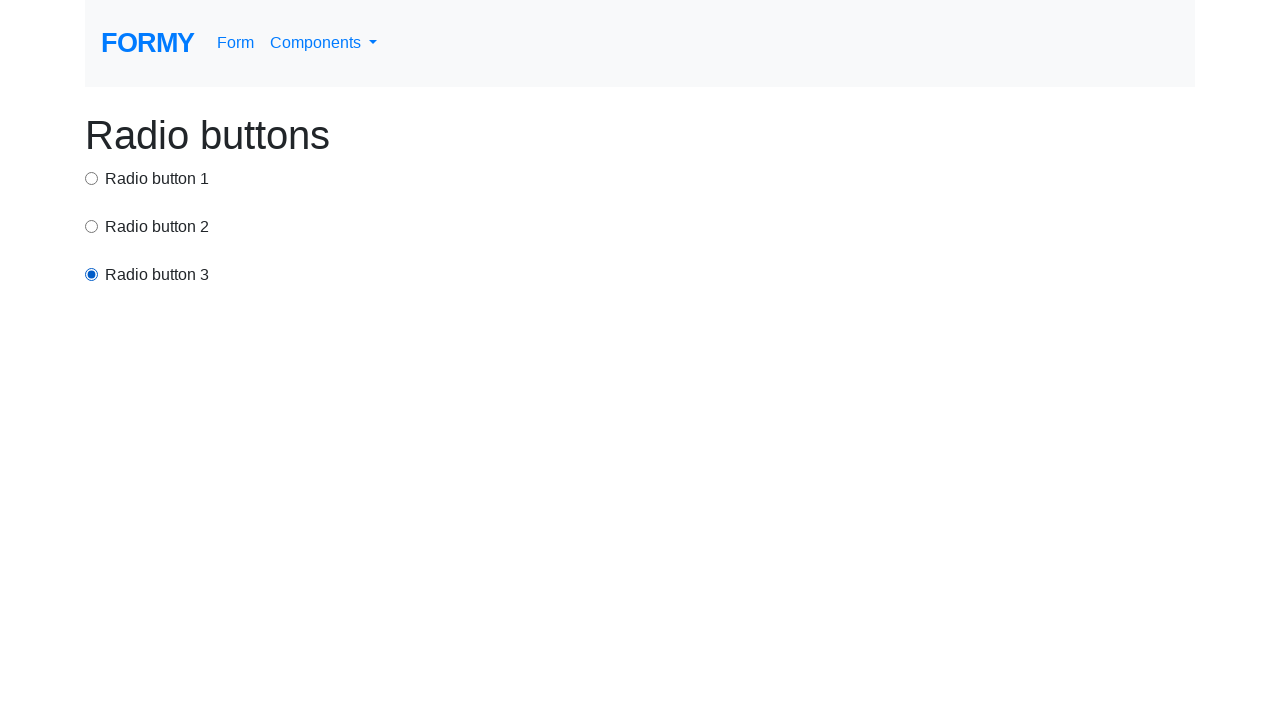

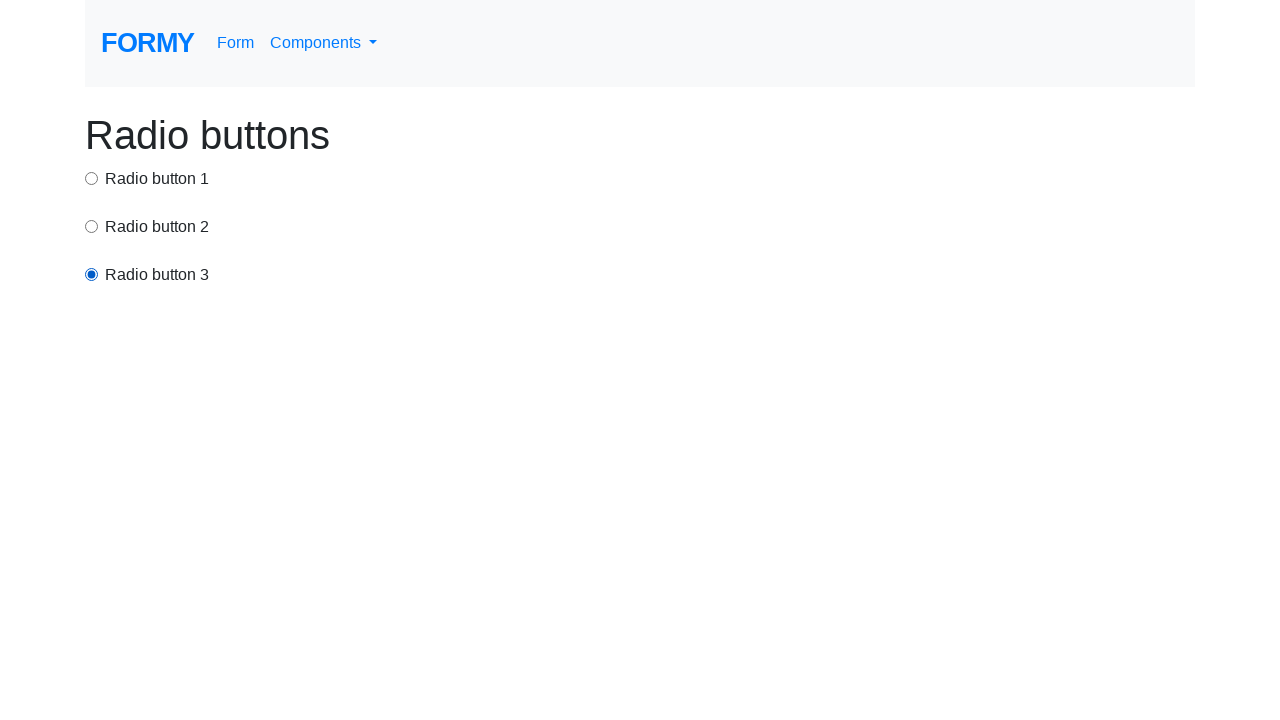